Tests state dropdown functionality by selecting states using different selection methods (visible text, value, index) and verifying the final selected option is California

Starting URL: https://practice.cydeo.com/dropdown

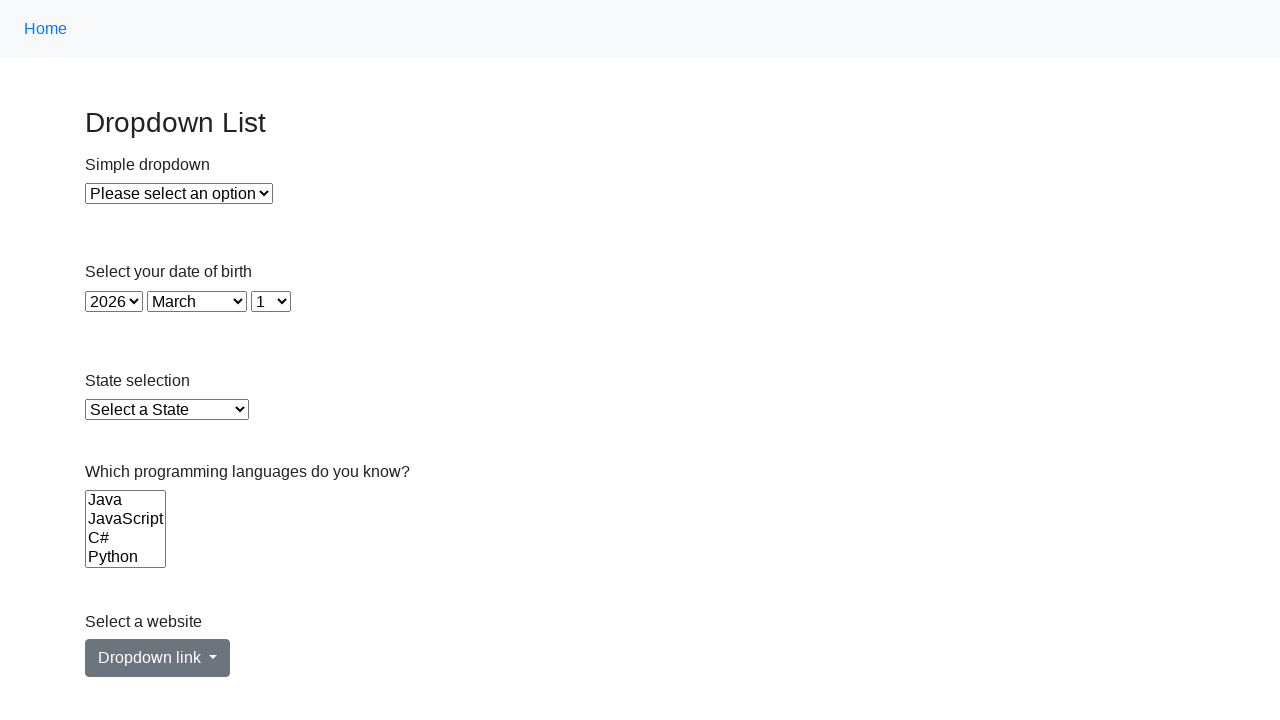

Selected Illinois from state dropdown by visible text on select#state
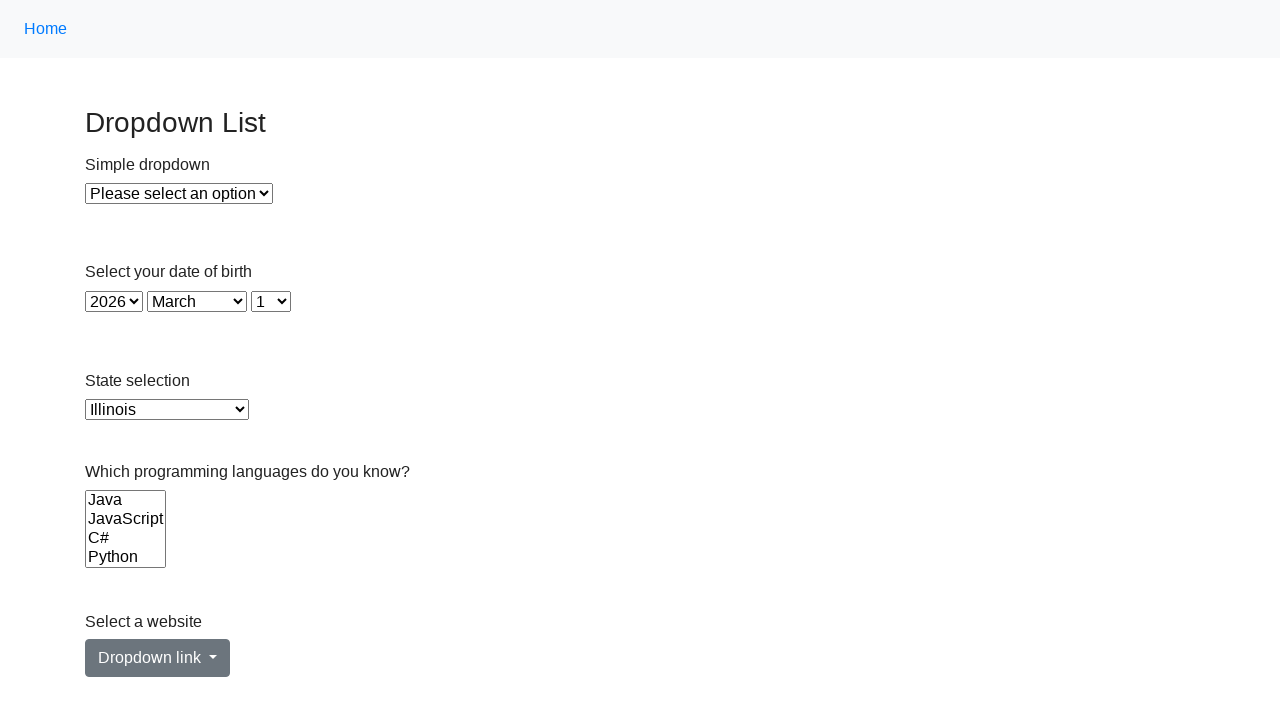

Selected Virginia from state dropdown by value on select#state
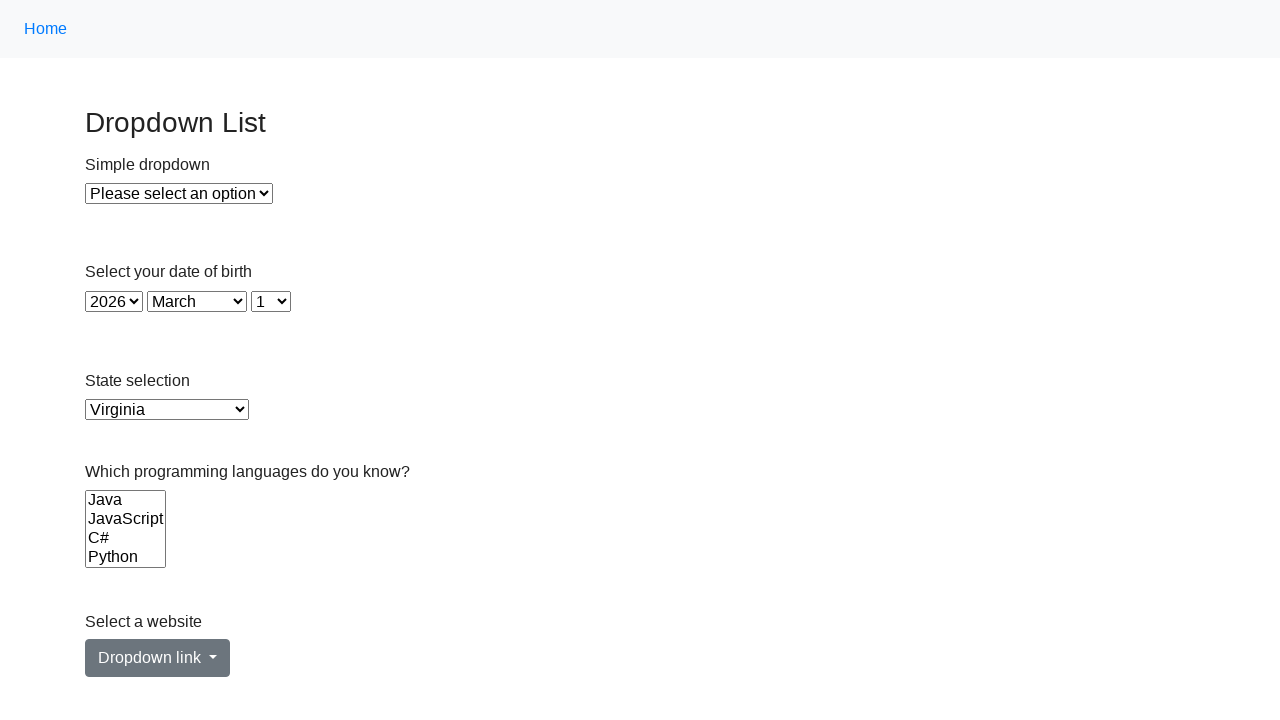

Selected California from state dropdown by index 5 on select#state
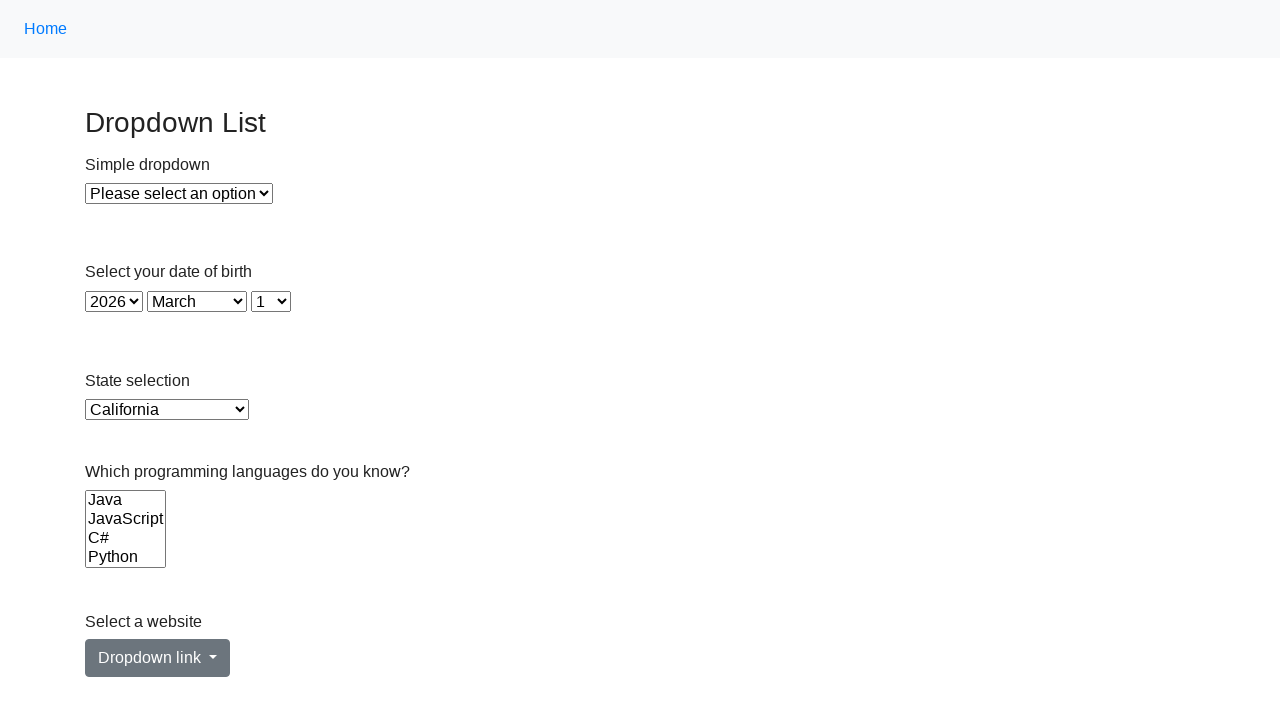

Located the checked option in state dropdown
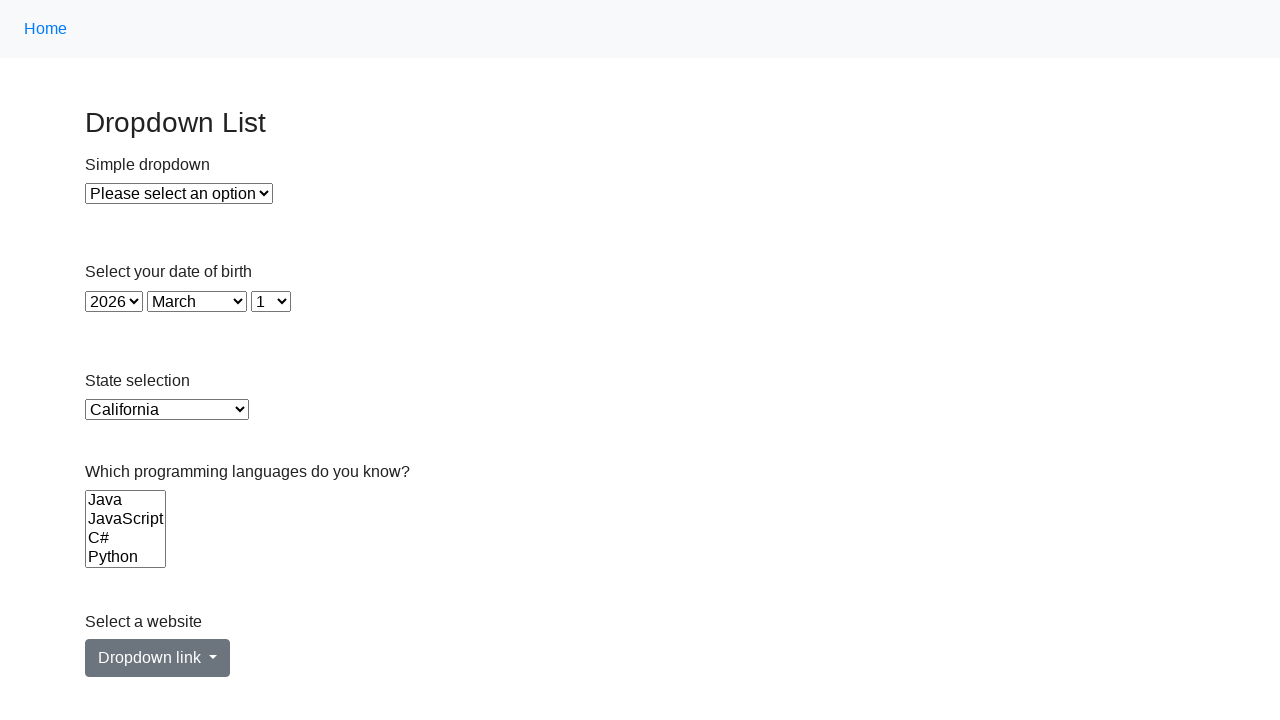

Verified that California is the selected state
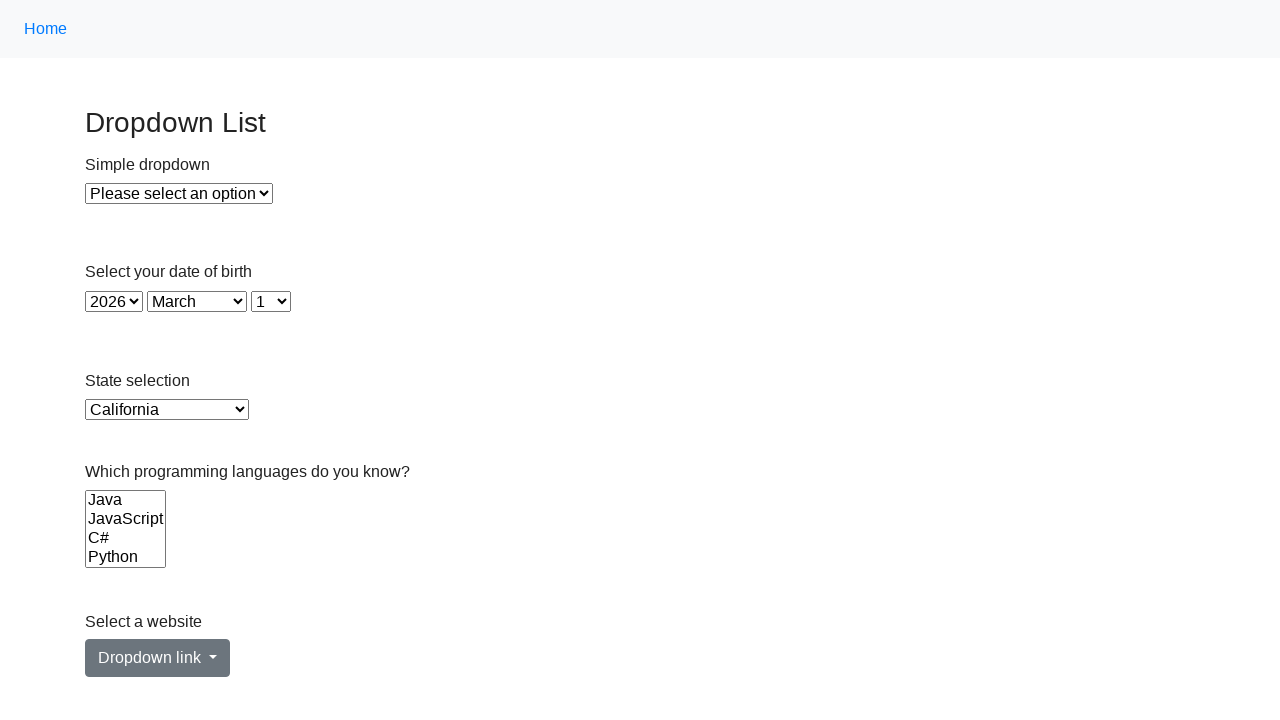

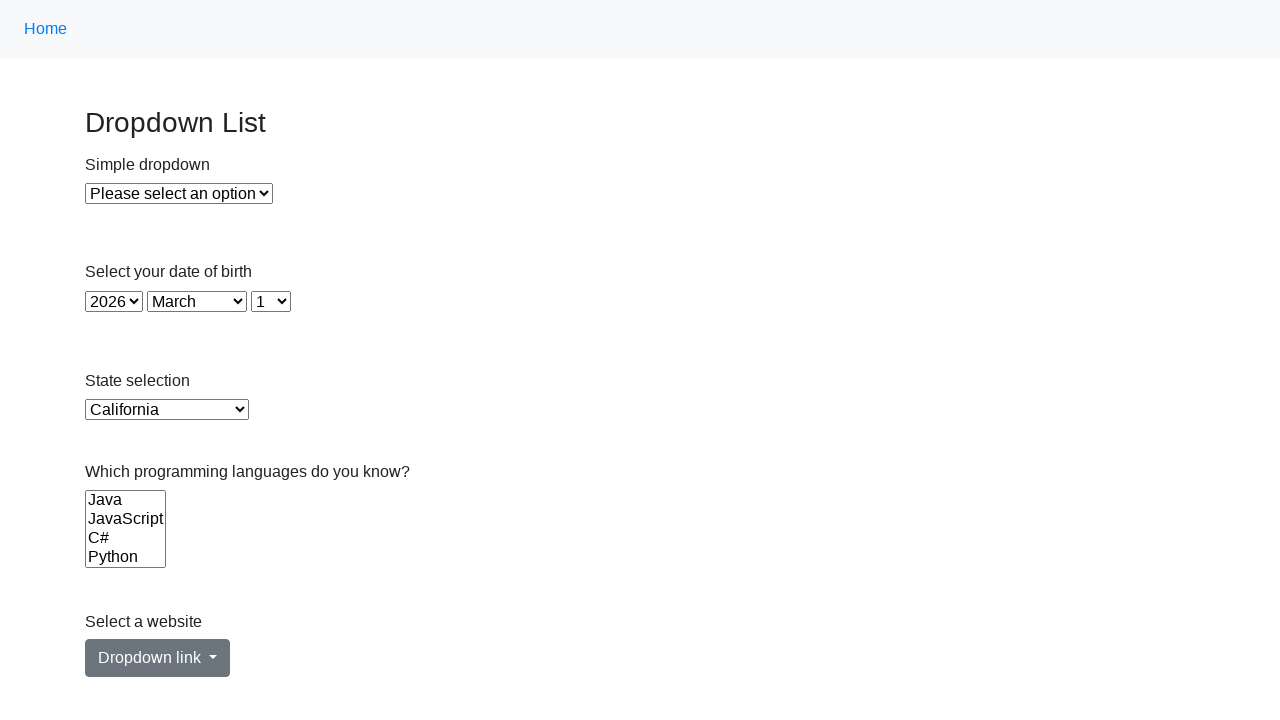